Tests the complete flow of adding a customer, opening an account, and then verifying the customer data in the customers list

Starting URL: https://www.globalsqa.com/angularJs-protractor/BankingProject/#/login

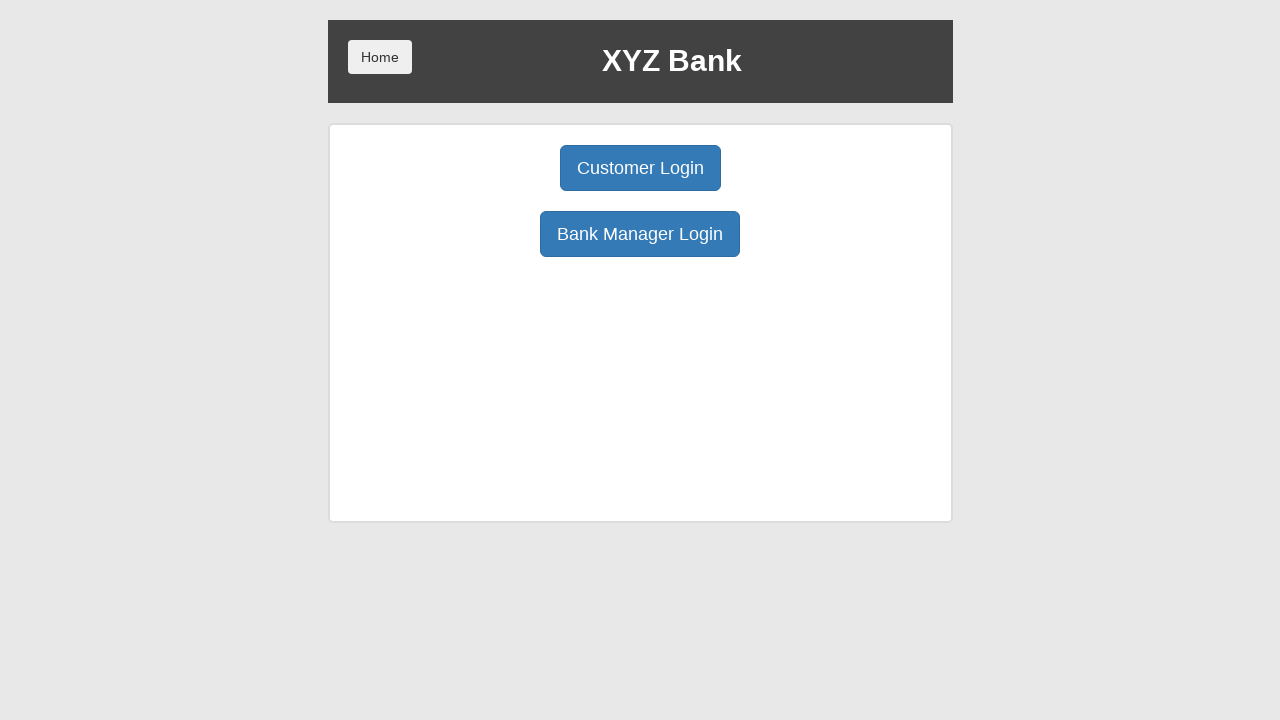

Clicked Bank Manager Login button at (640, 234) on button:has-text('Bank Manager Login')
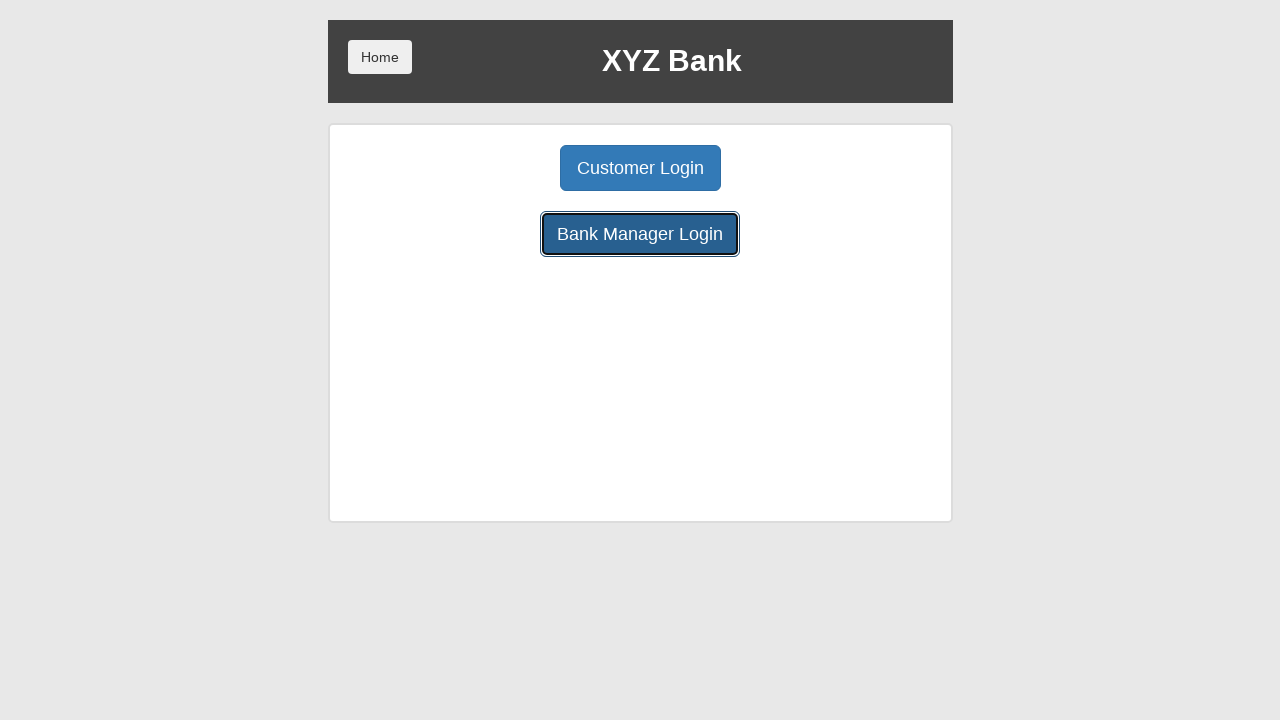

Clicked Add Customer tab at (502, 168) on button[ng-class='btnClass1']
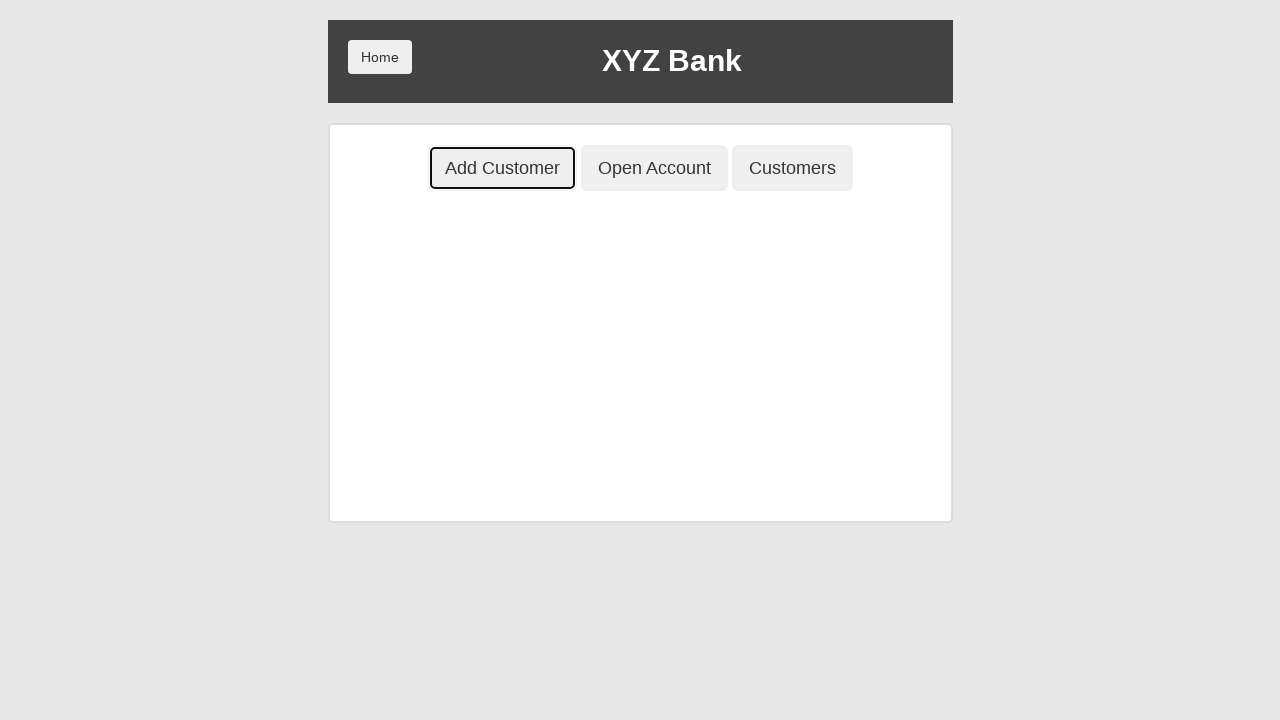

Filled First Name field with 'Tony' on input[placeholder='First Name']
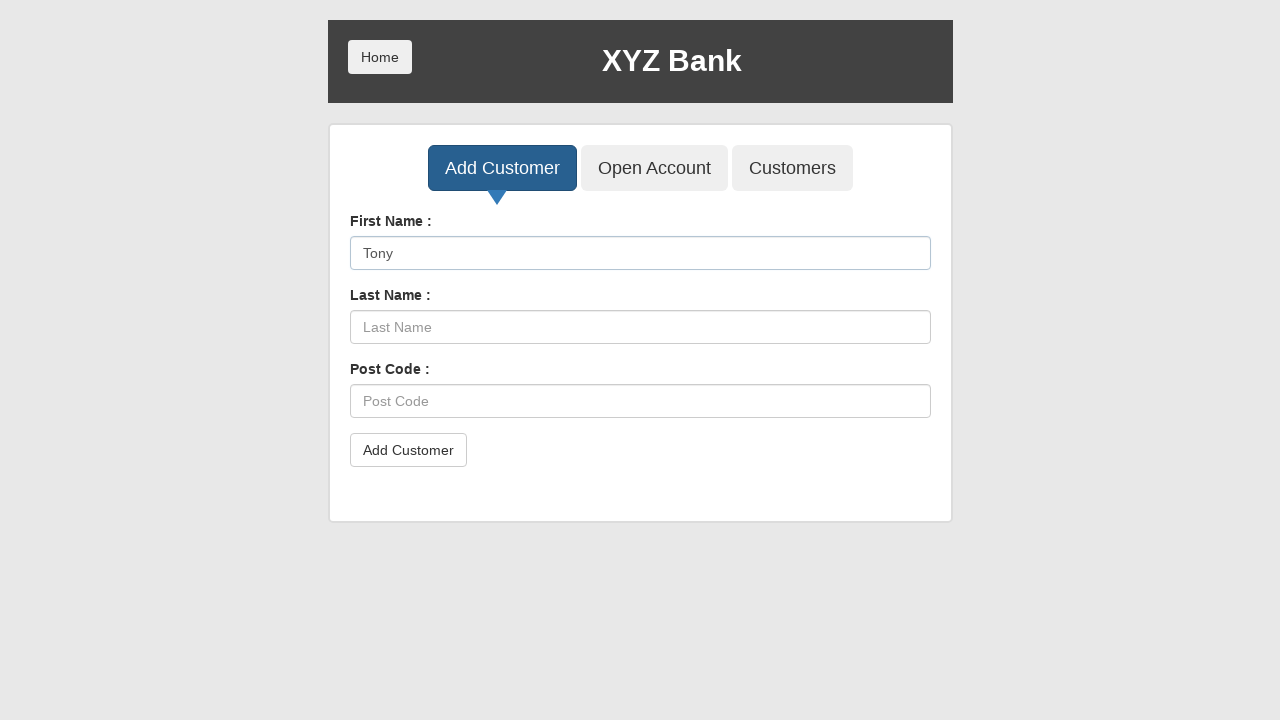

Filled Last Name field with 'Tenev' on input[placeholder='Last Name']
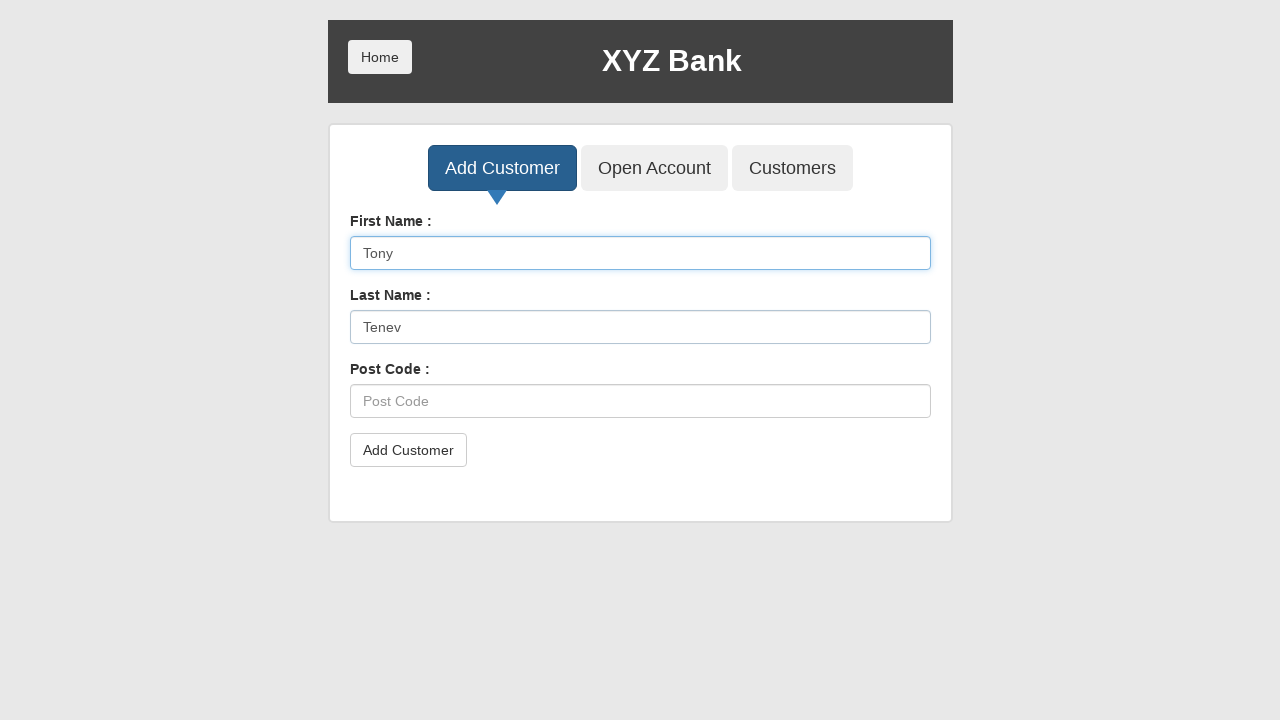

Filled Post Code field with '60656' on input[placeholder='Post Code']
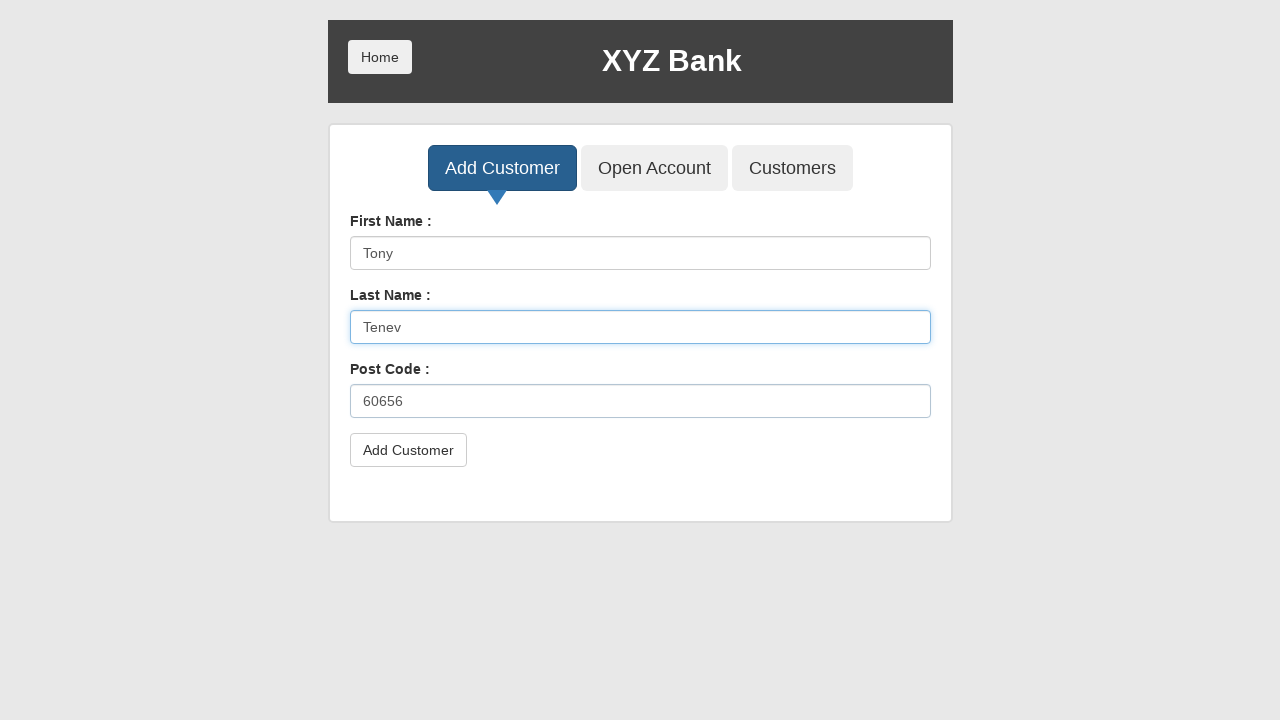

Clicked submit button to add customer at (408, 450) on button[type='submit']
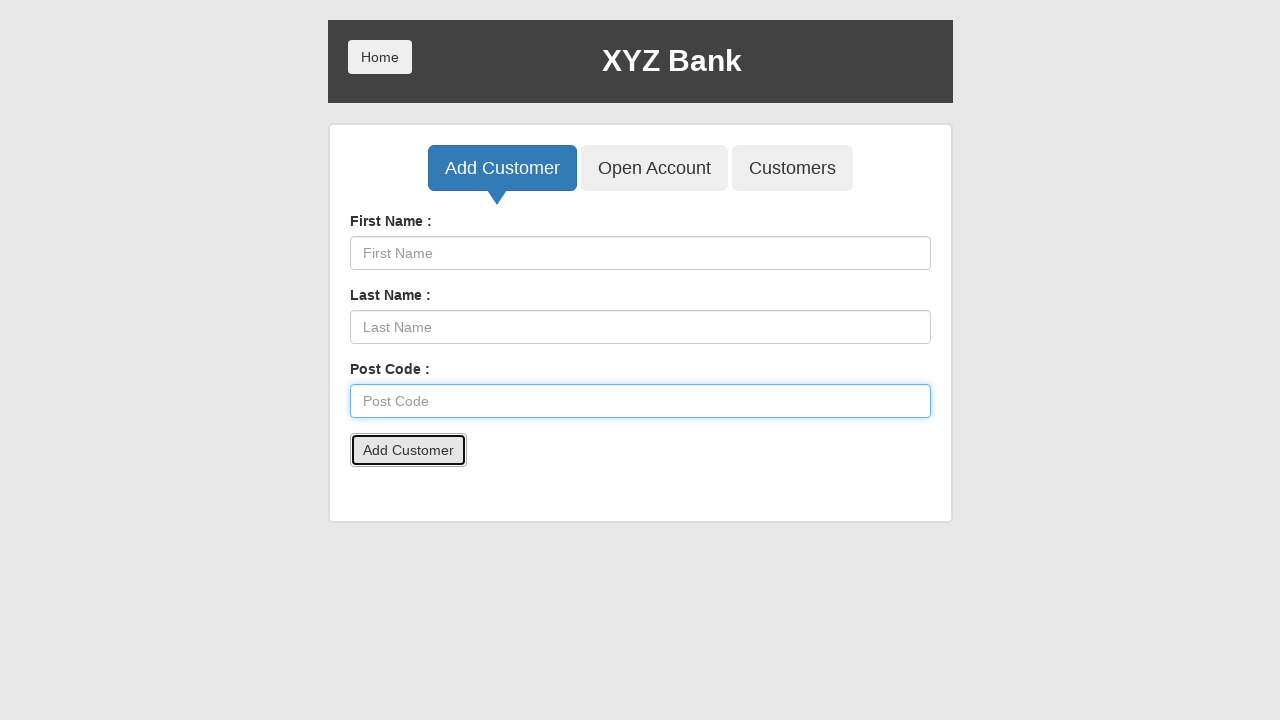

Accepted customer creation confirmation dialog
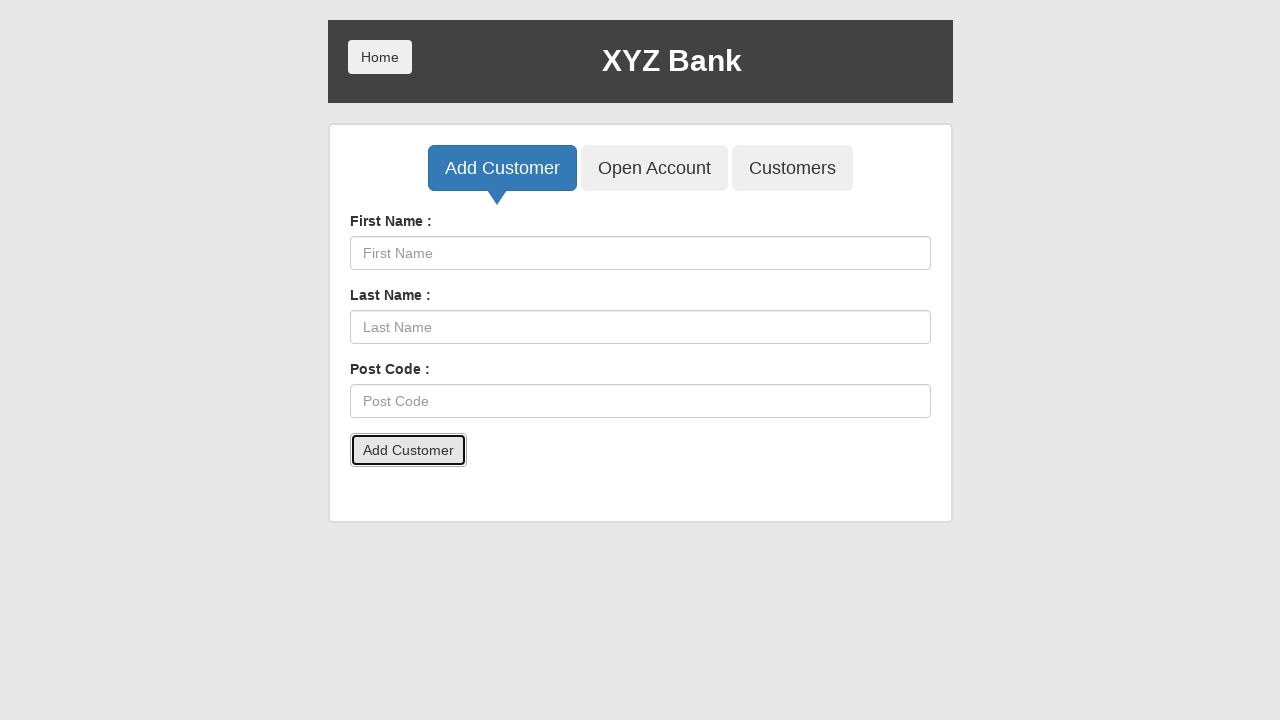

Clicked Open Account tab at (654, 168) on button[ng-class='btnClass2']
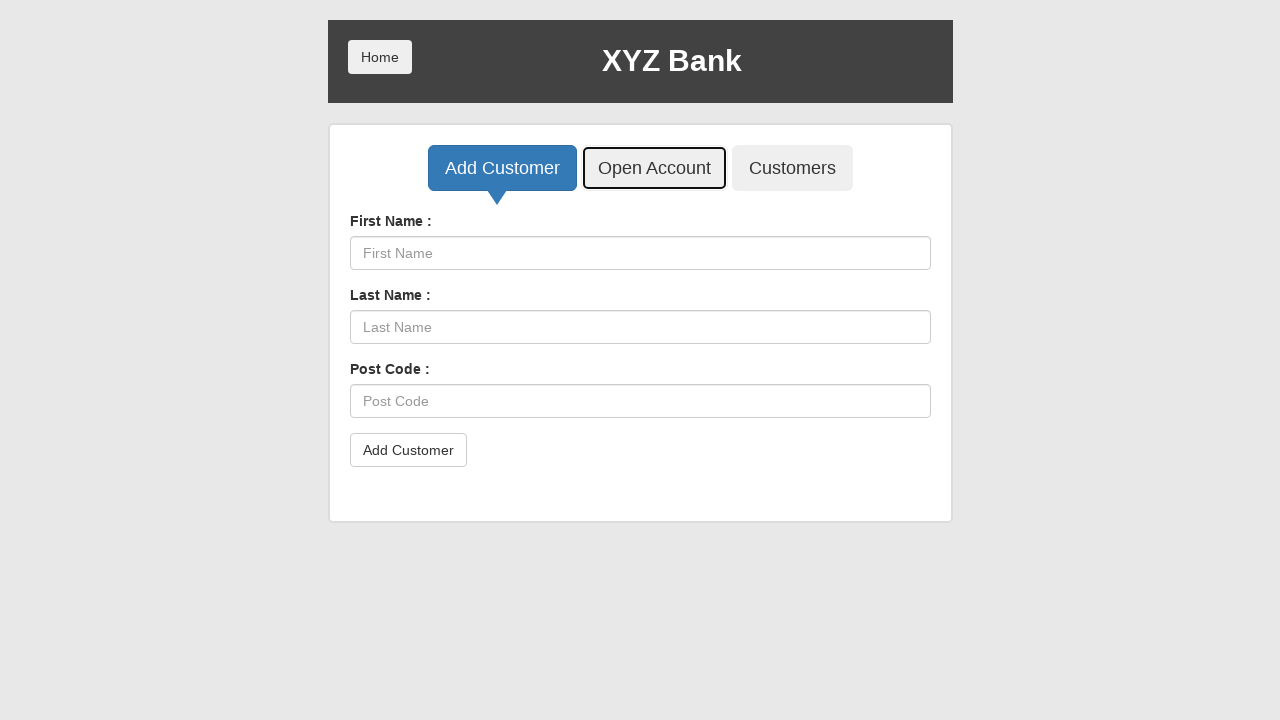

Selected customer 'Tony Tenev' from dropdown on select#userSelect
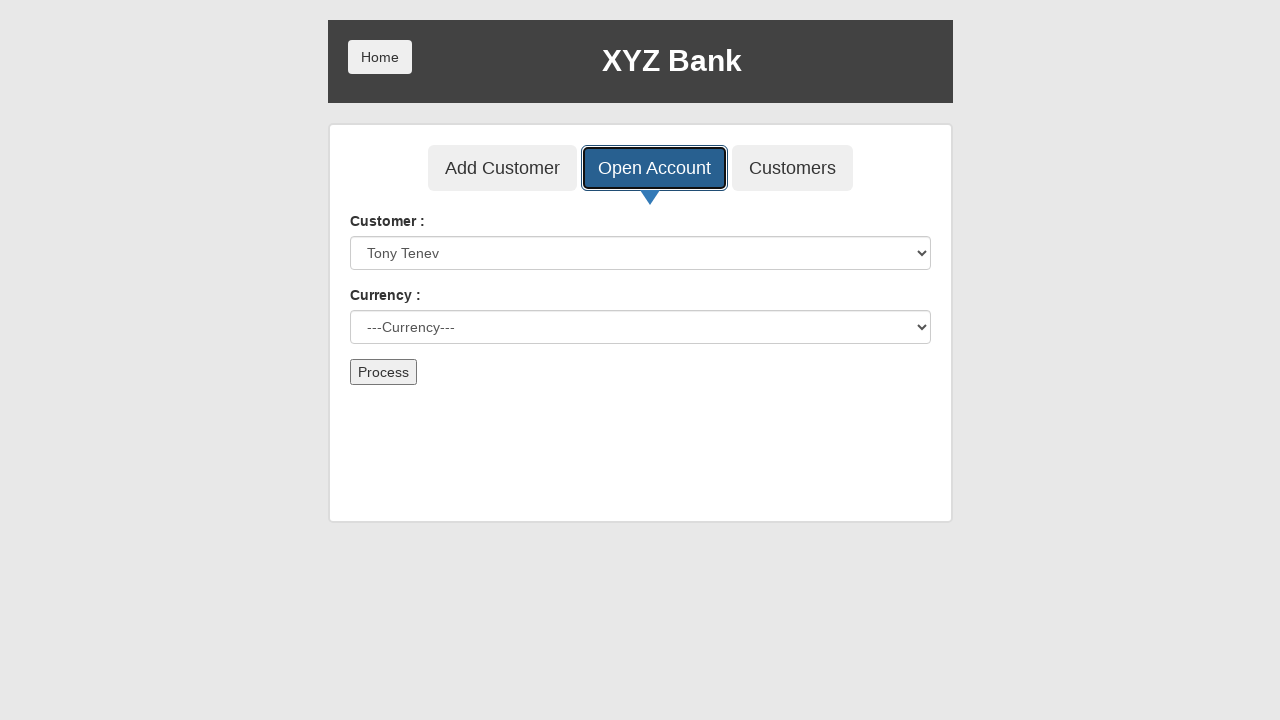

Selected currency 'Dollar' on select#currency
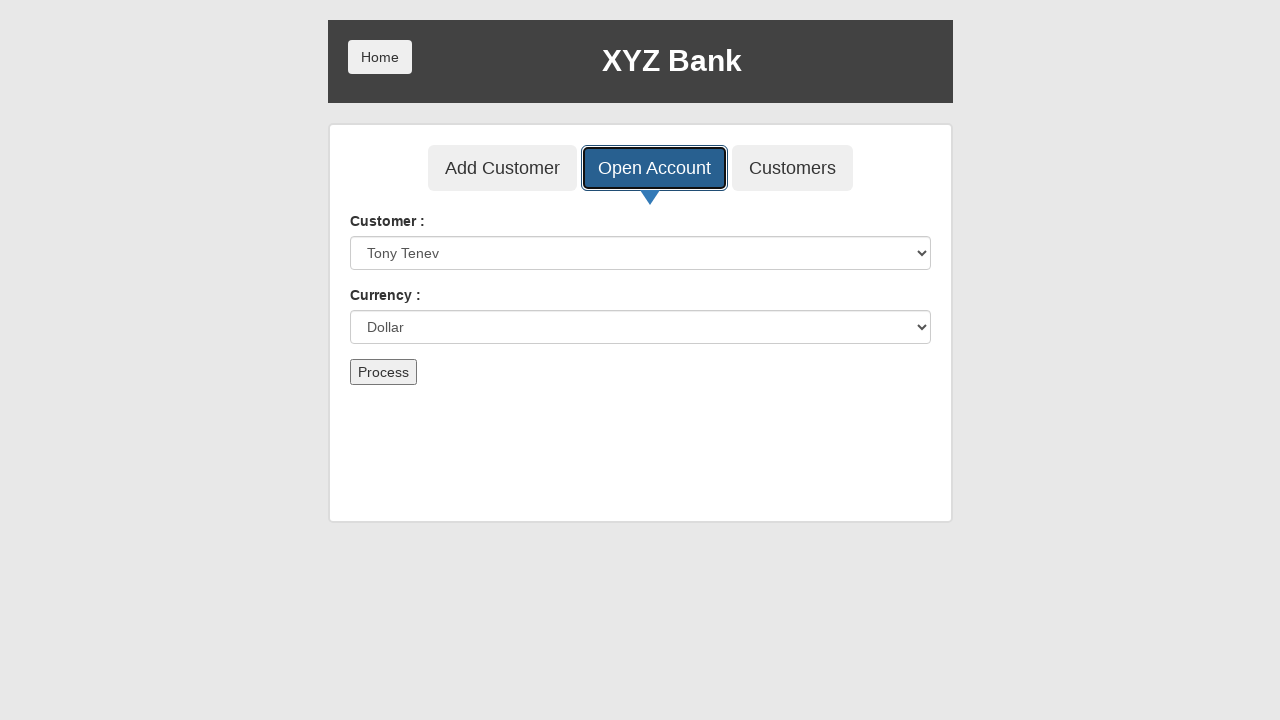

Clicked Process button to create account at (383, 372) on button[type='submit']
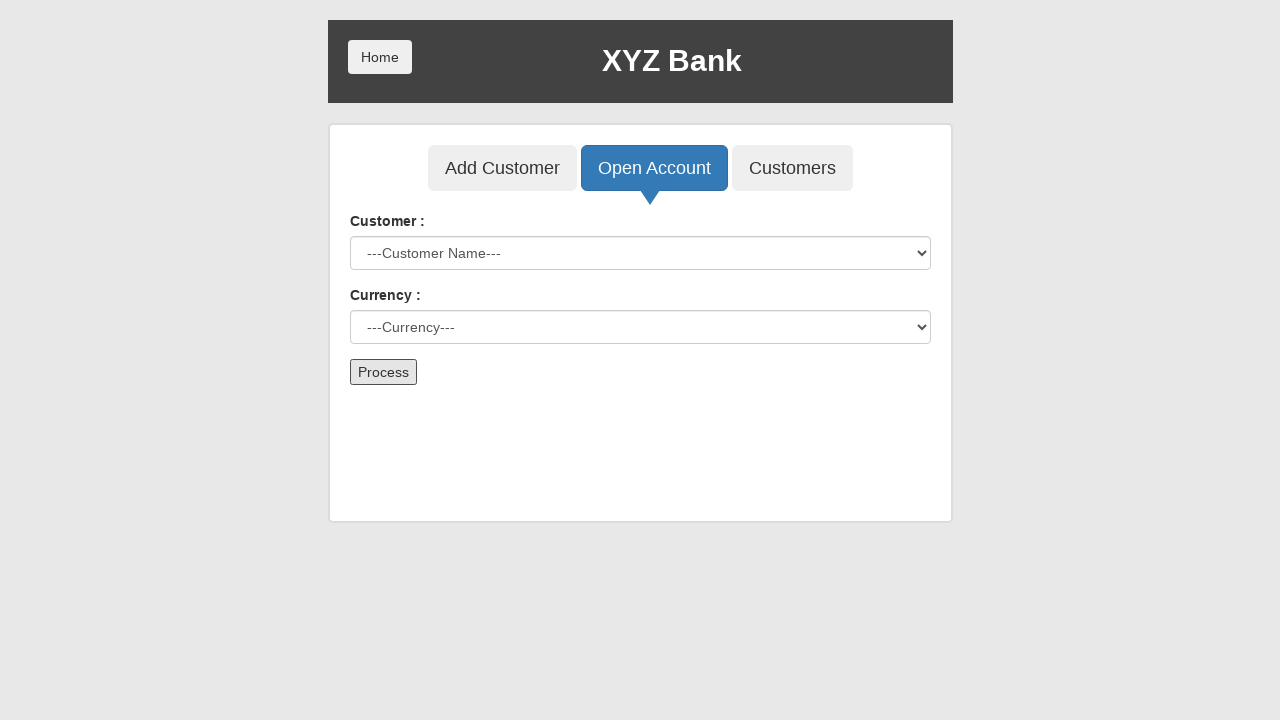

Accepted account creation confirmation dialog
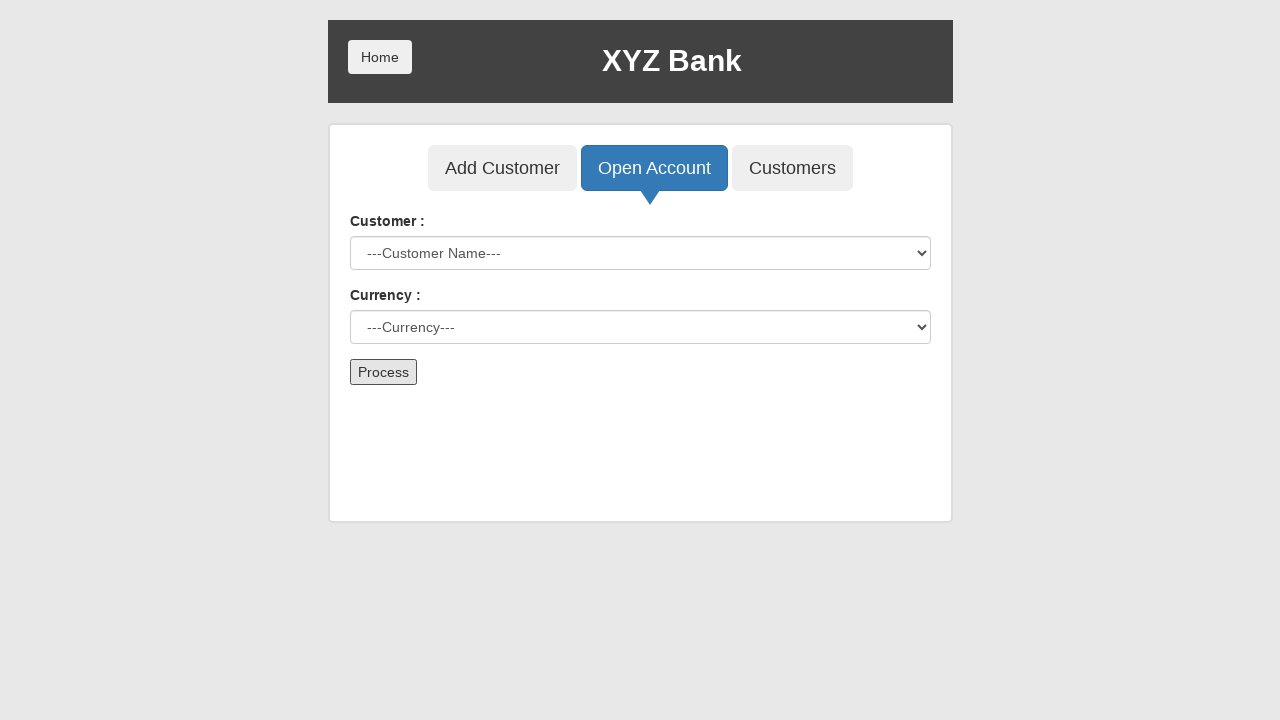

Clicked Customers tab to view customer list at (792, 168) on button[ng-class='btnClass3']
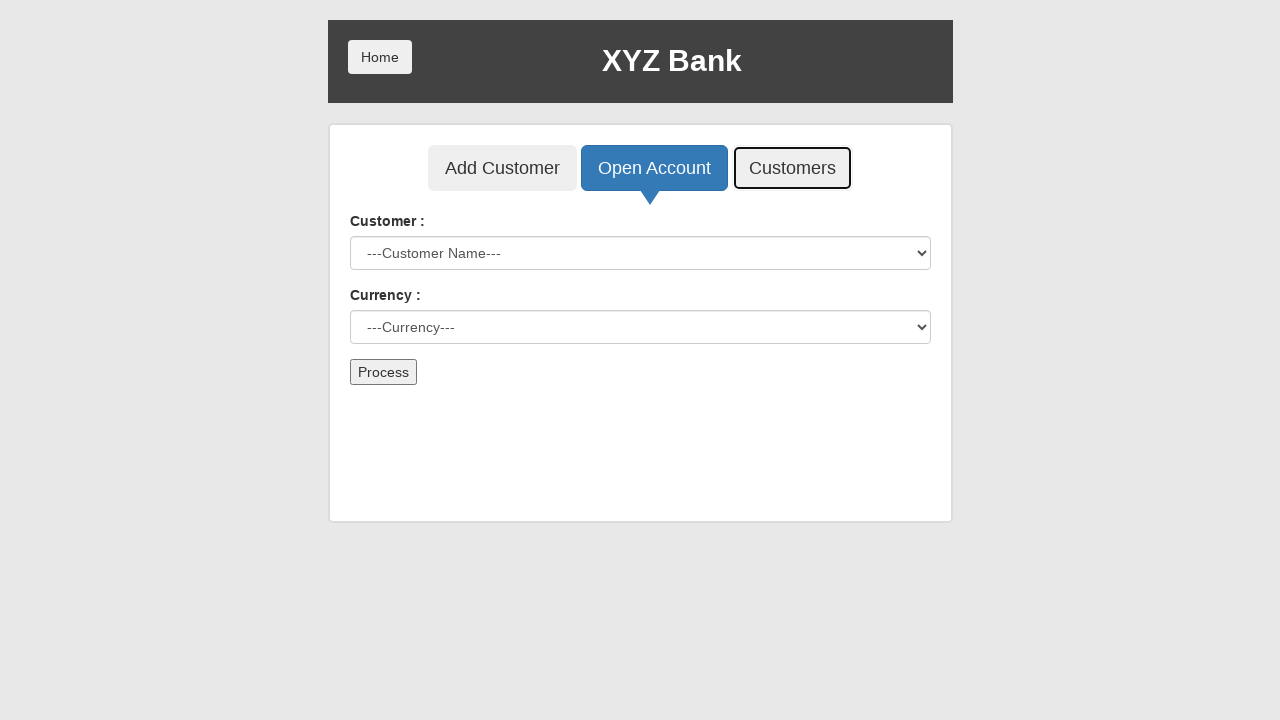

Customers table loaded successfully
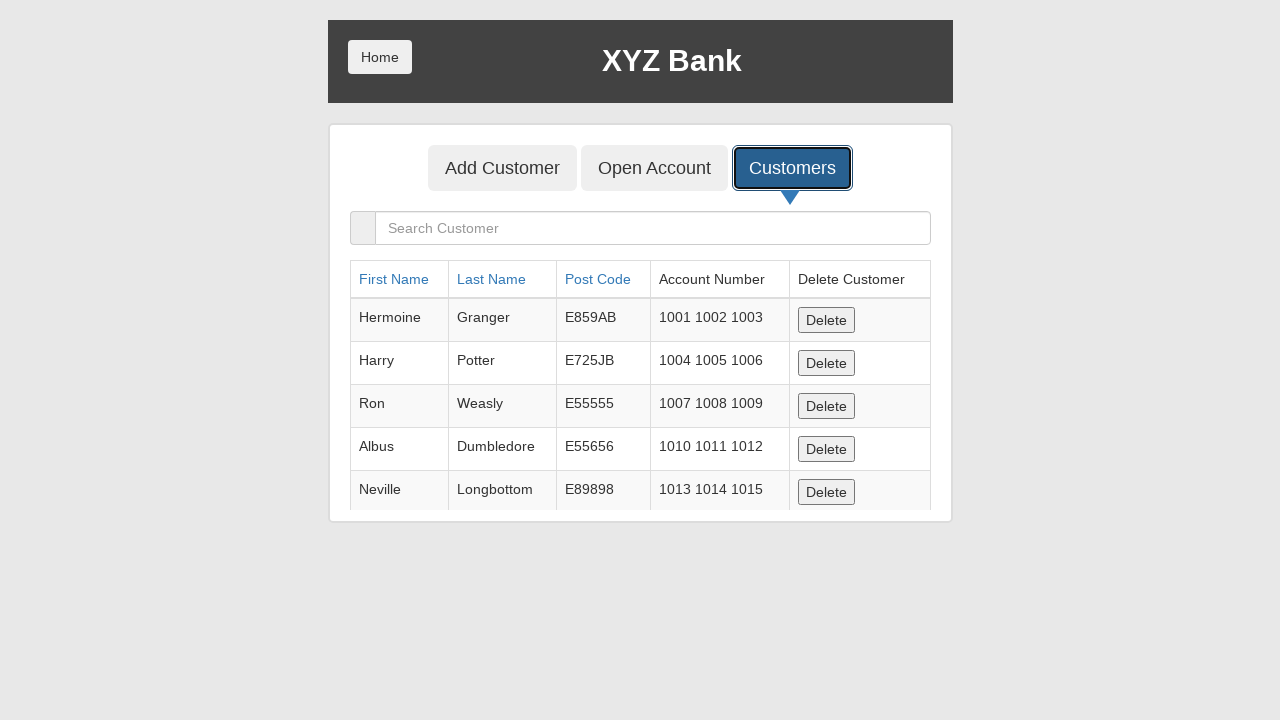

Verified customer first name 'Tony' is present in table
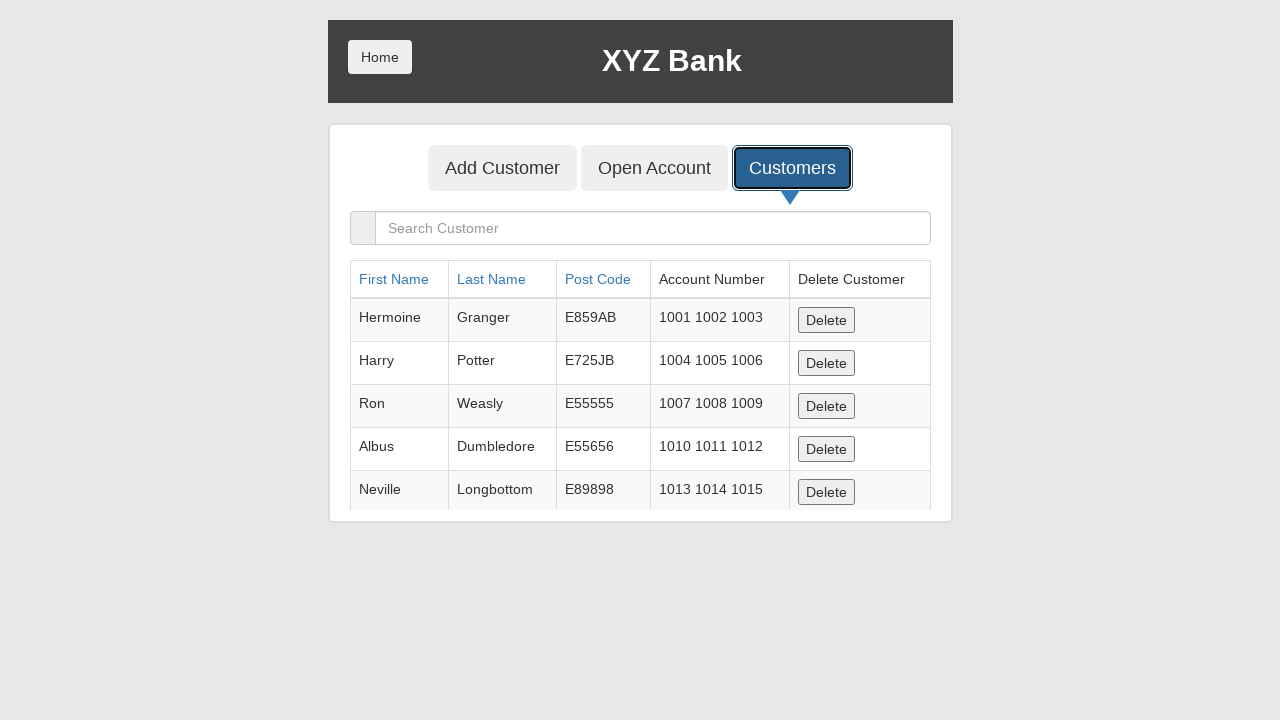

Verified customer last name 'Tenev' is present in table
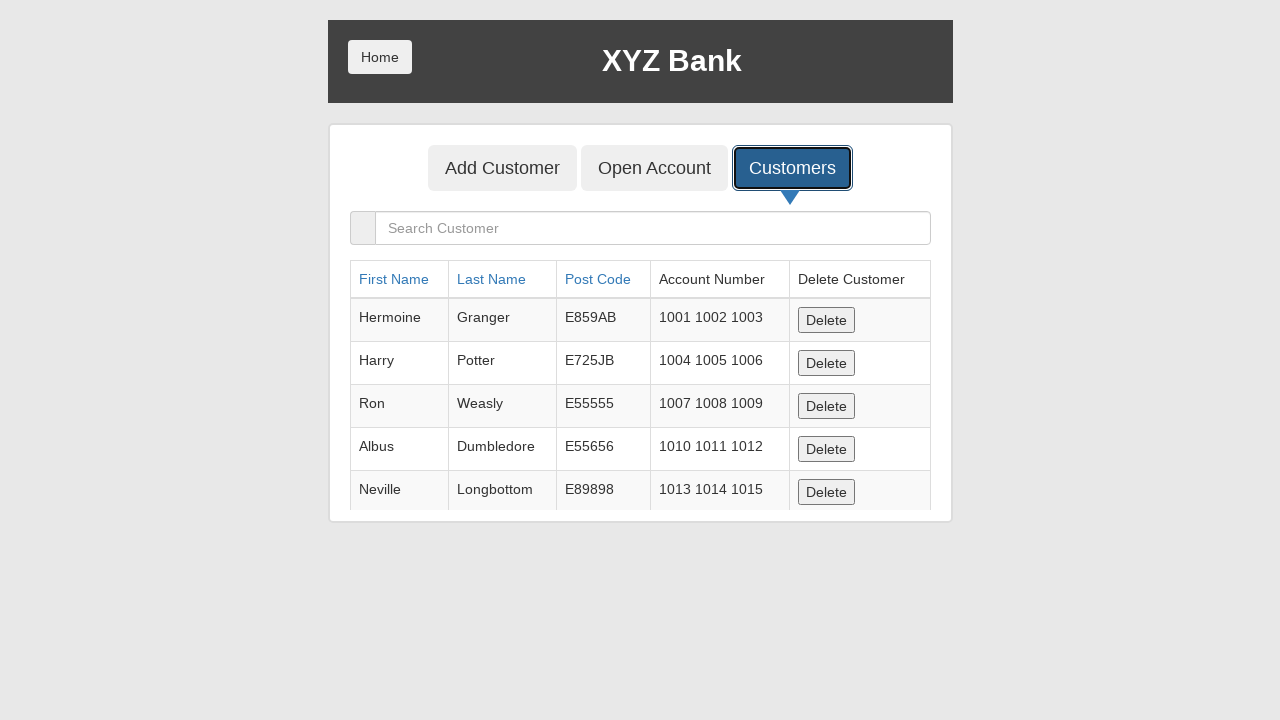

Verified customer post code '60656' is present in table
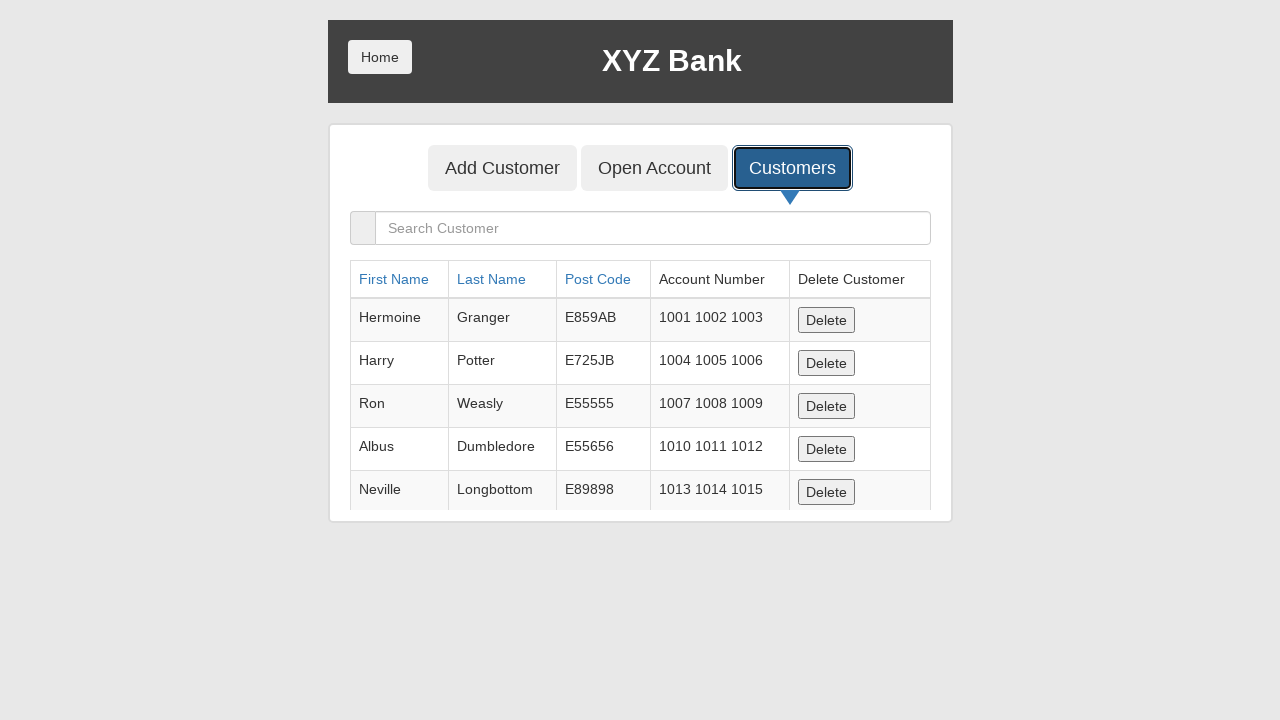

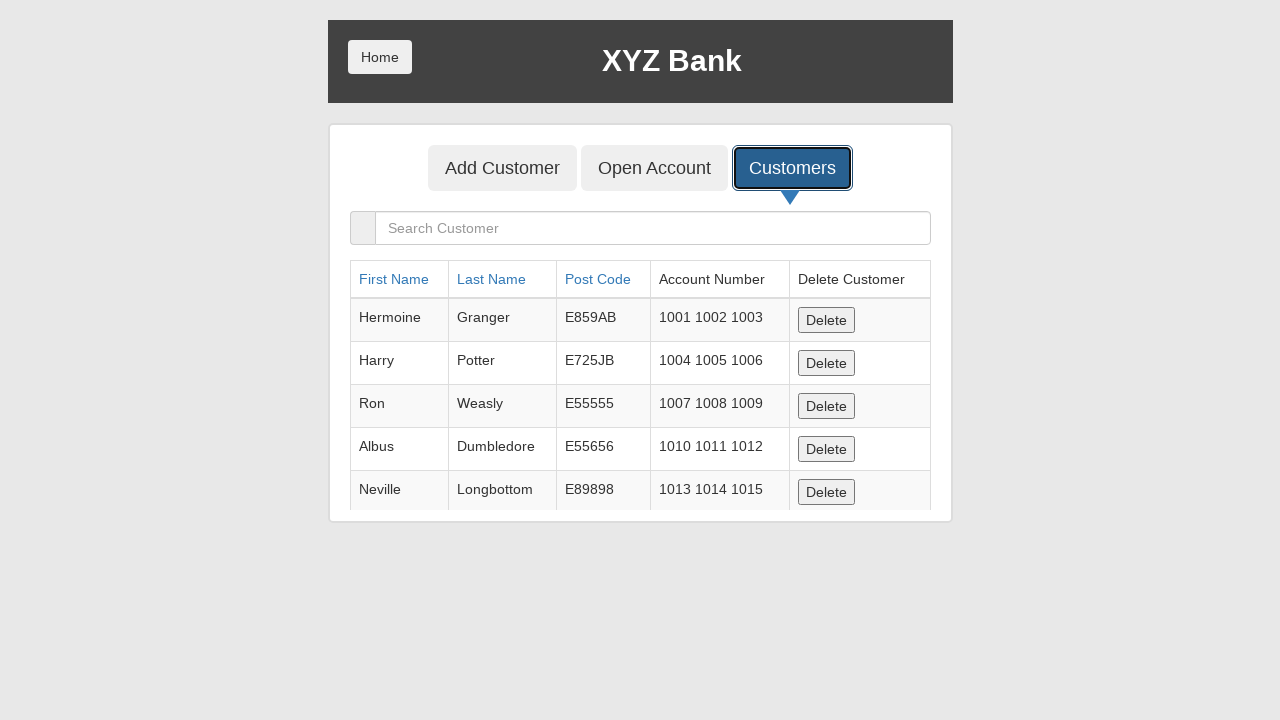